Opens a new browser tab programmatically, navigates to a URL in the new tab, then closes both tabs.

Starting URL: https://the-internet.herokuapp.com/windows

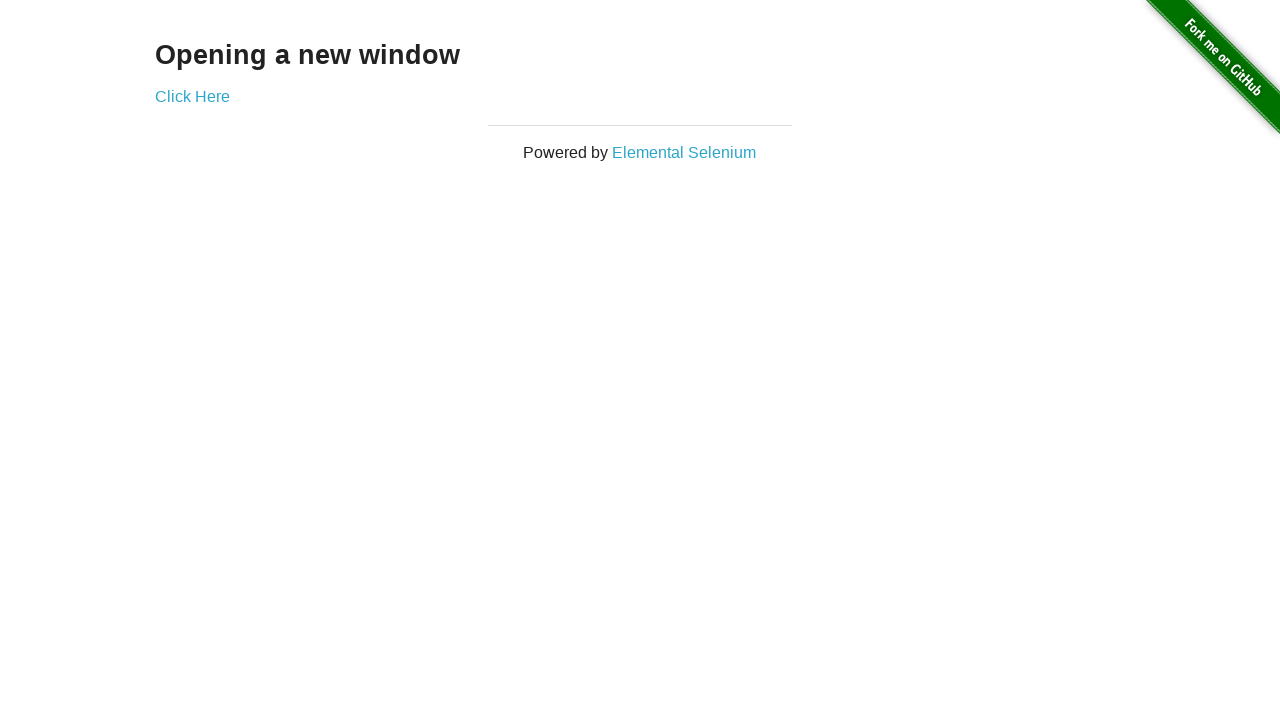

Created a new browser tab
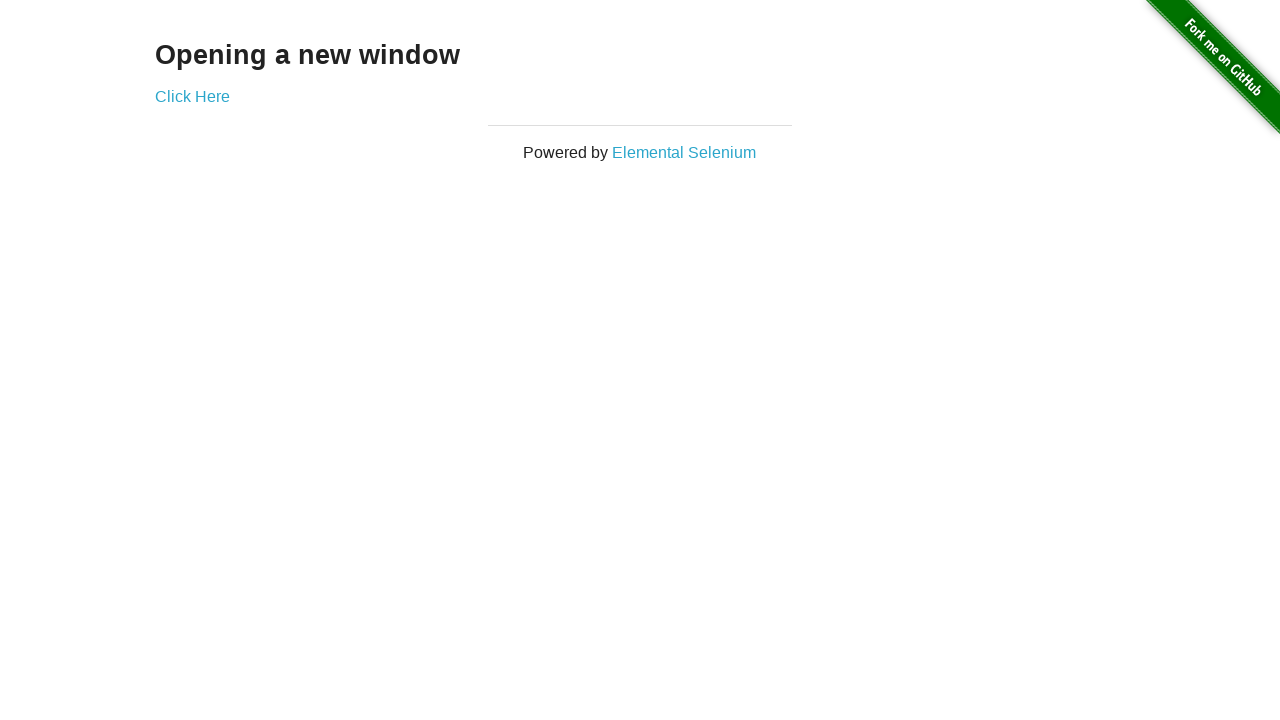

Navigated to new window URL in the new tab
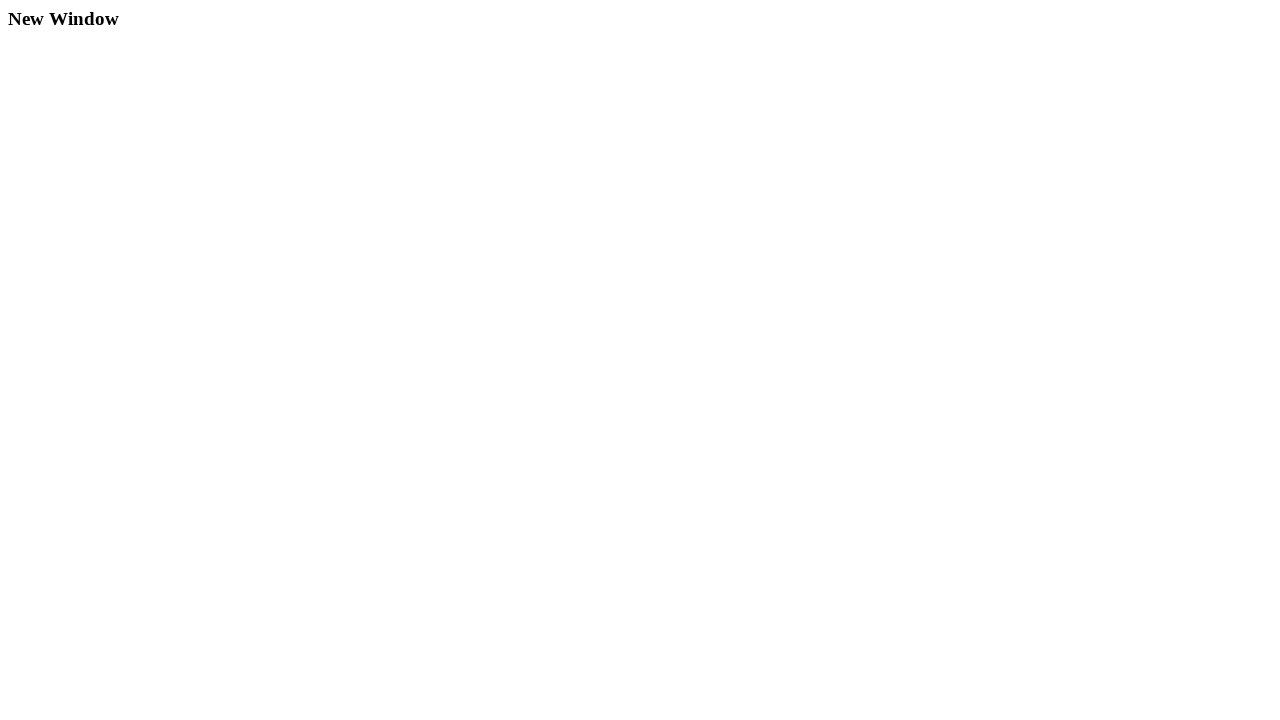

Waited for page title to become 'New Window'
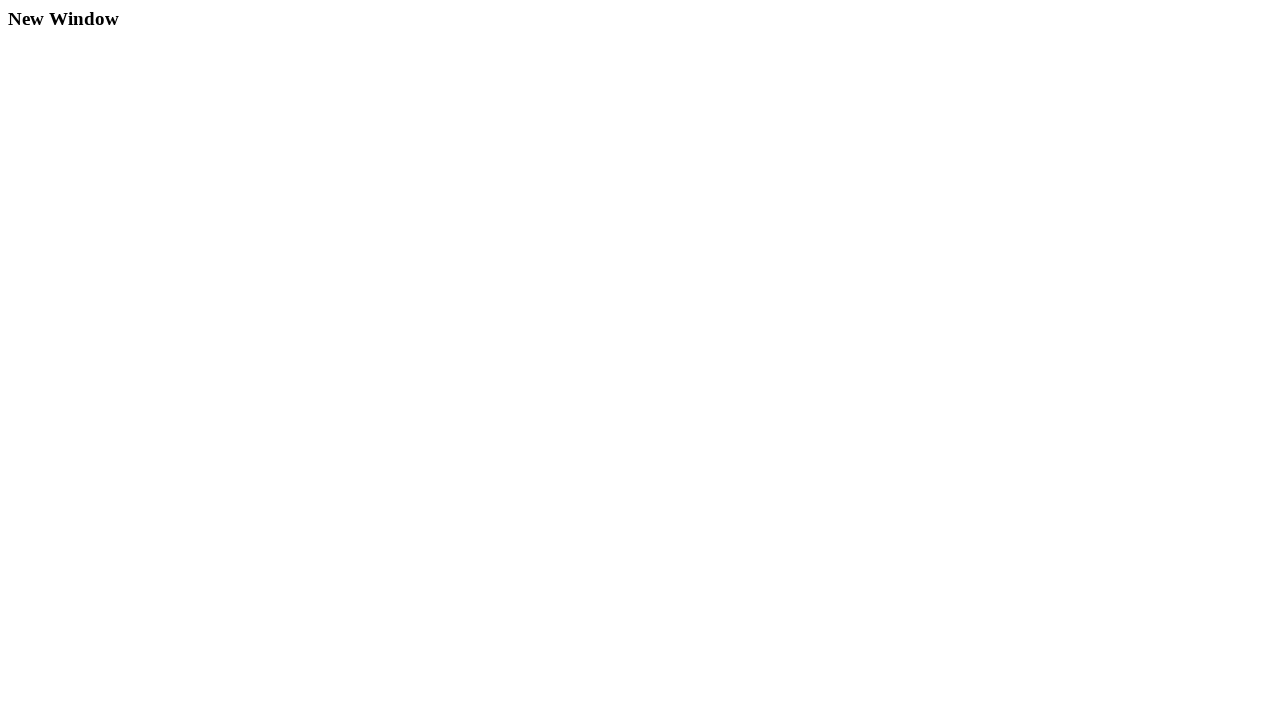

Closed the new tab
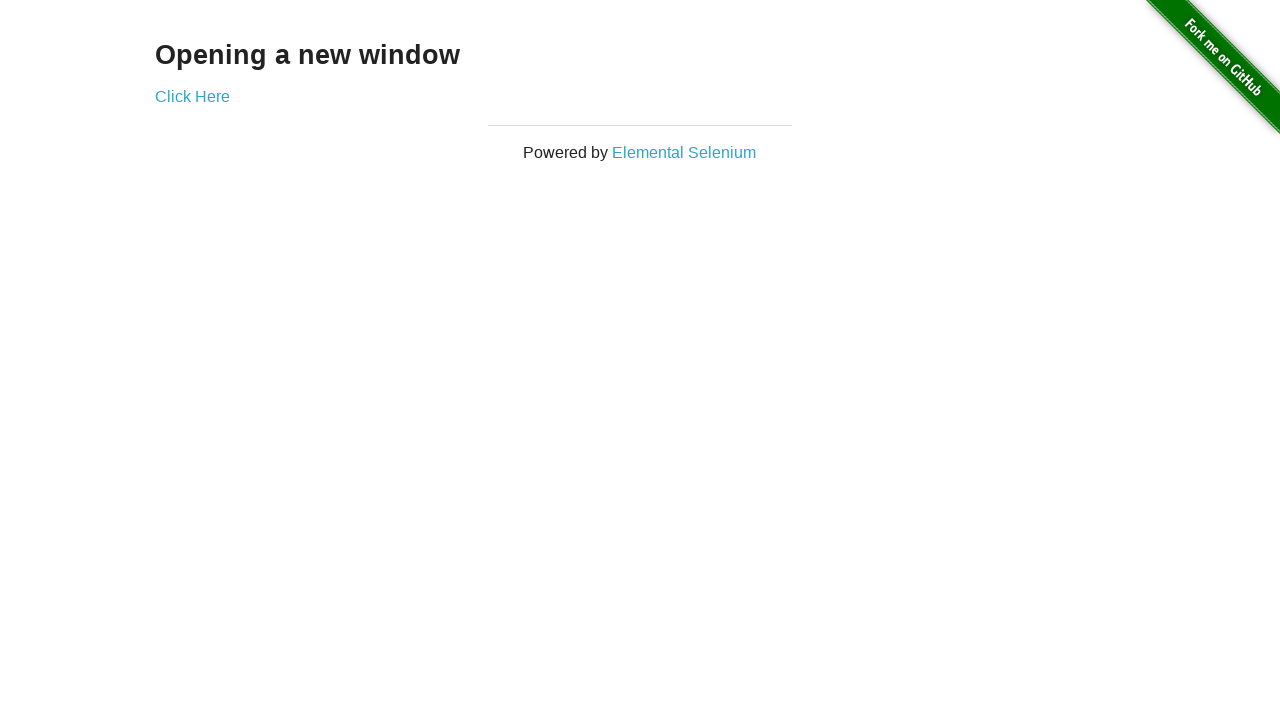

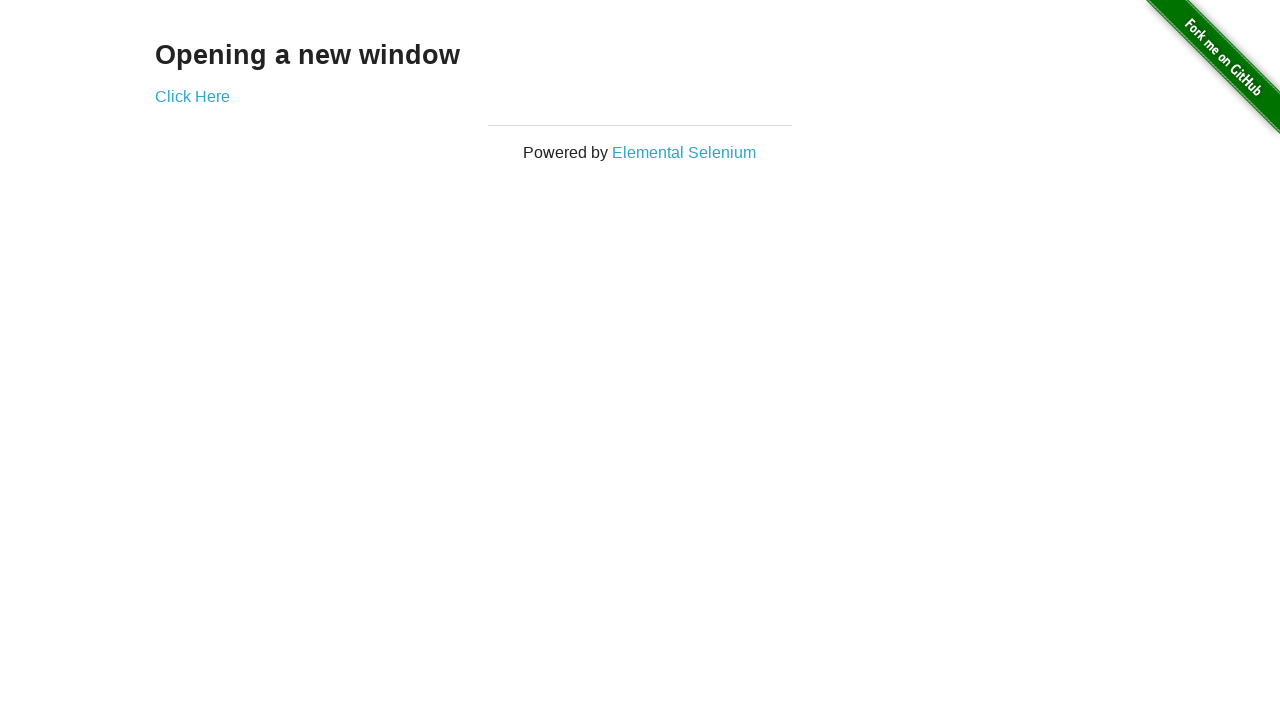